Tests TodoMVC React app by adding three tasks, marking the second task as completed, and deleting the first task, verifying the state after each operation.

Starting URL: https://todomvc.com/examples/react/dist/

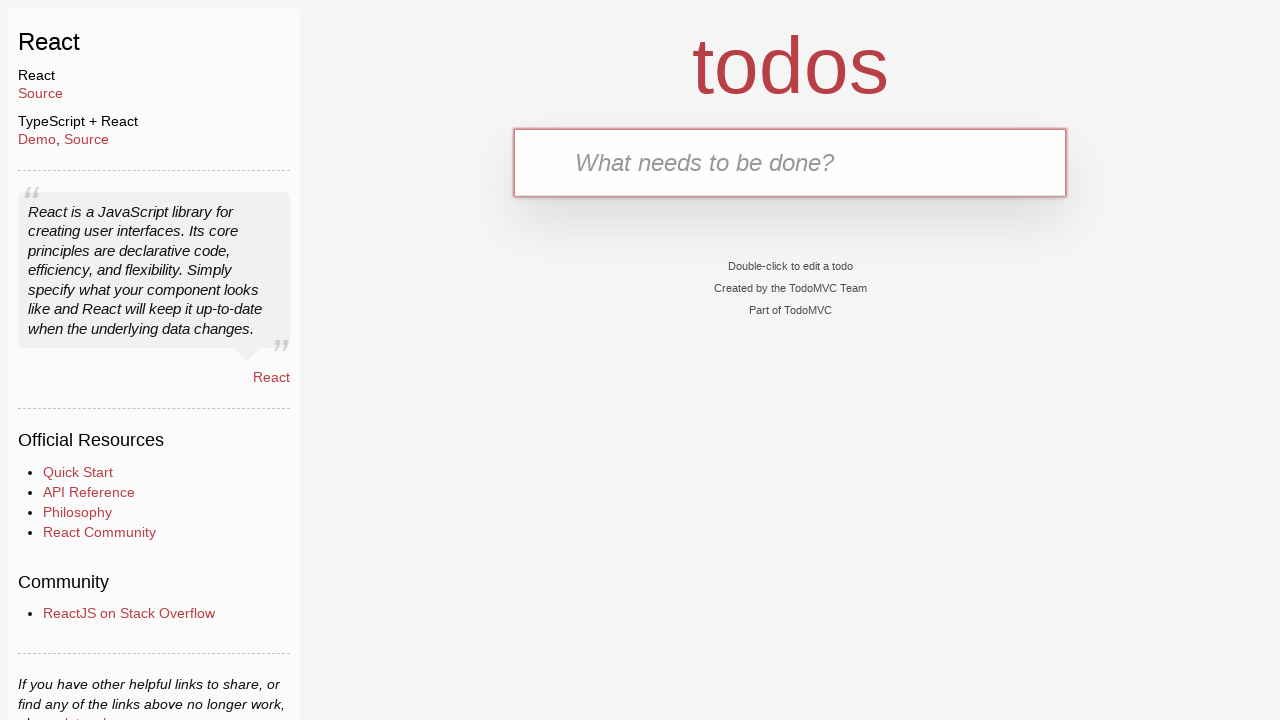

Filled input field with 'Task 1' on .new-todo
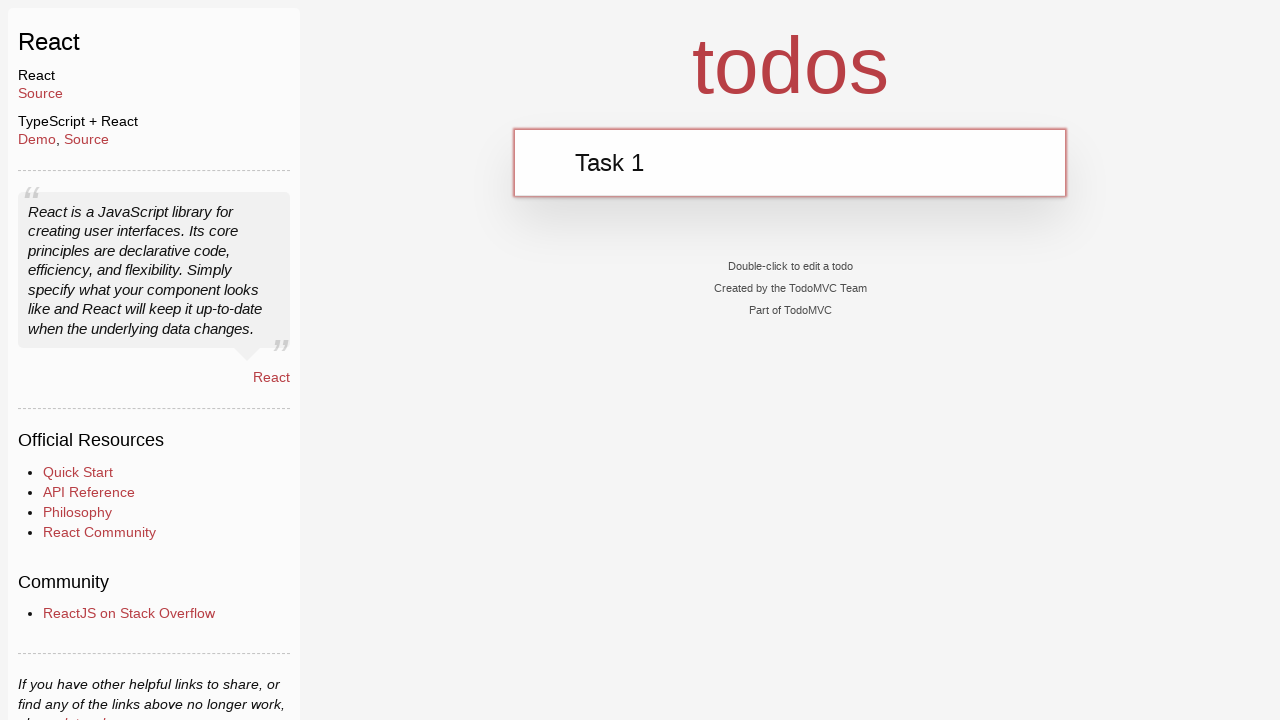

Pressed Enter to add Task 1 on .new-todo
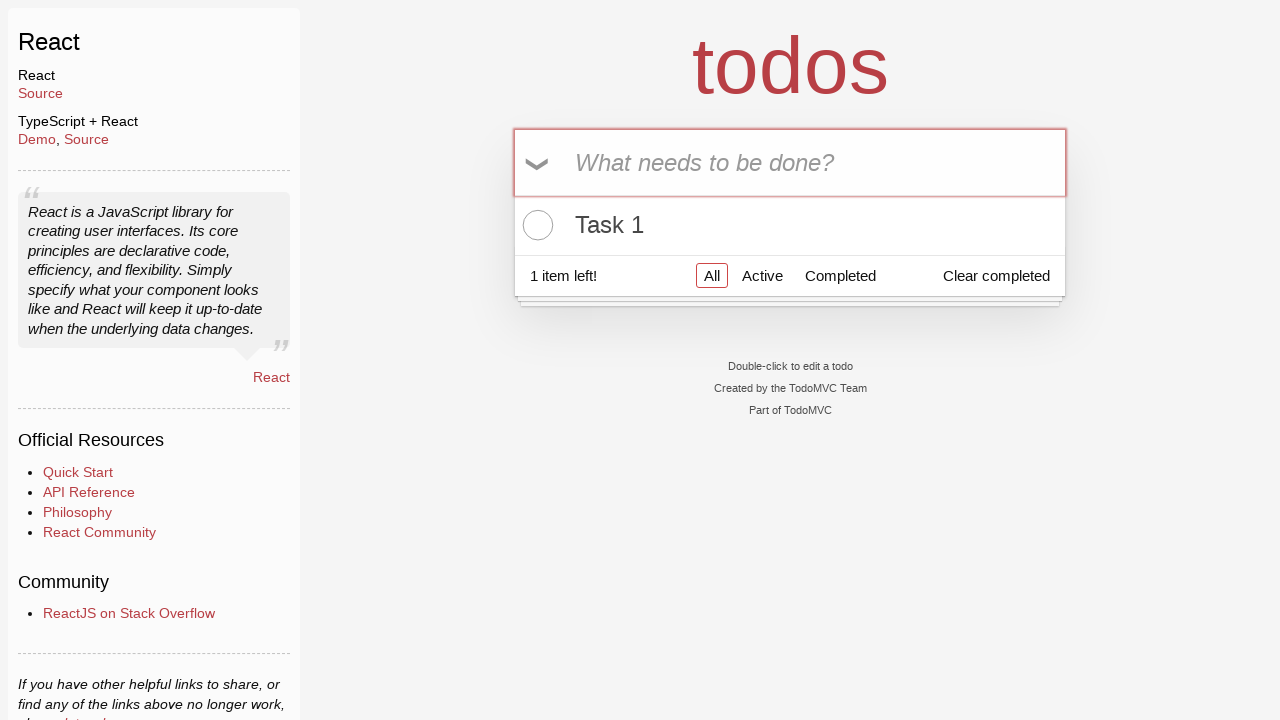

Filled input field with 'Task 2' on .new-todo
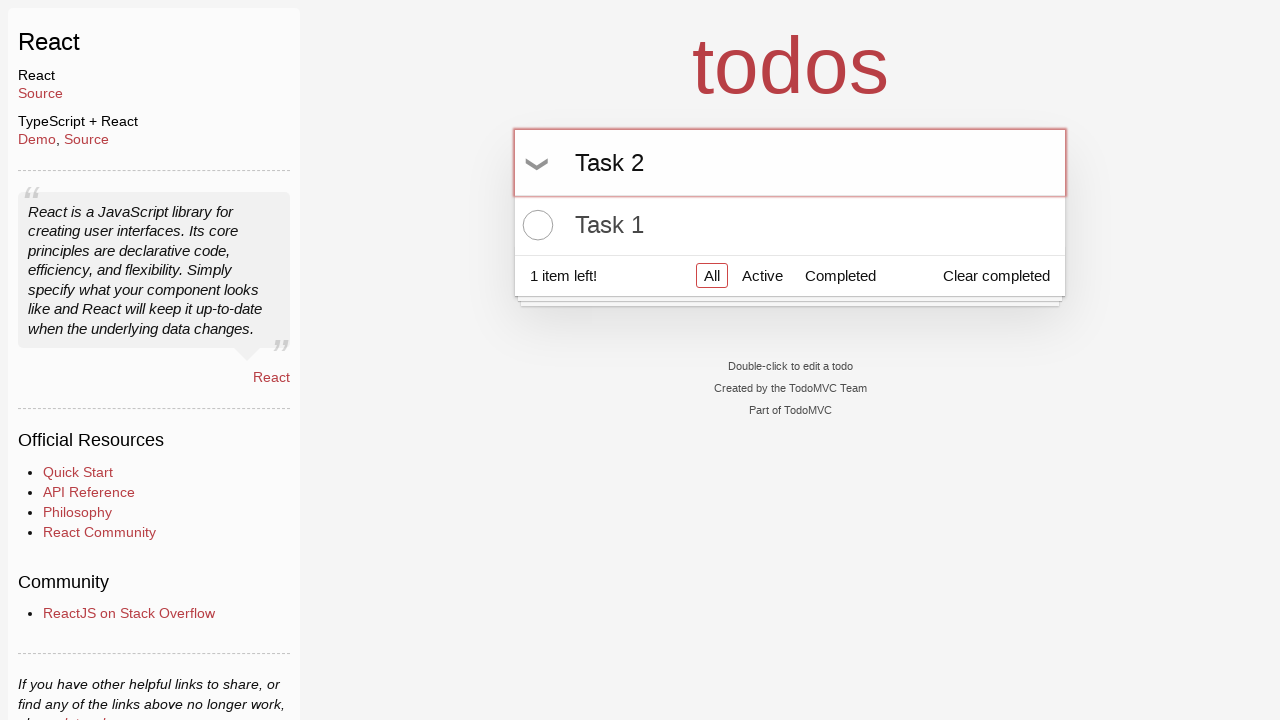

Pressed Enter to add Task 2 on .new-todo
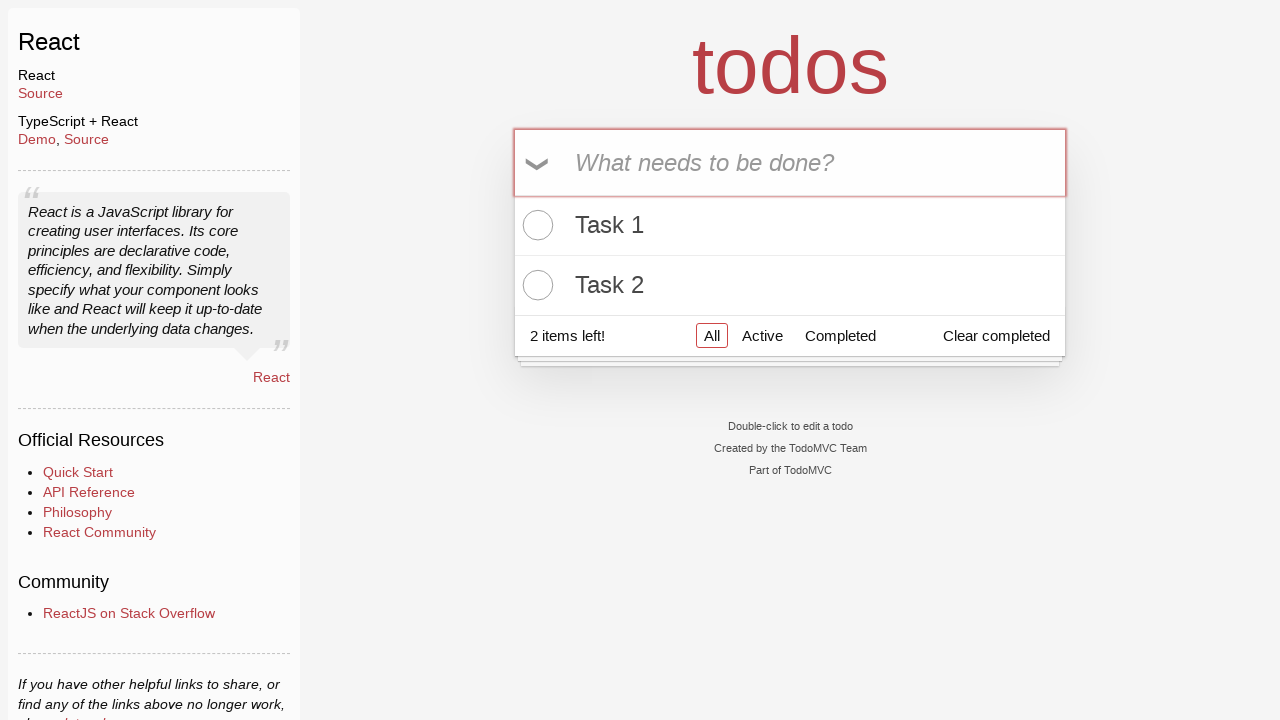

Filled input field with 'Task 3' on .new-todo
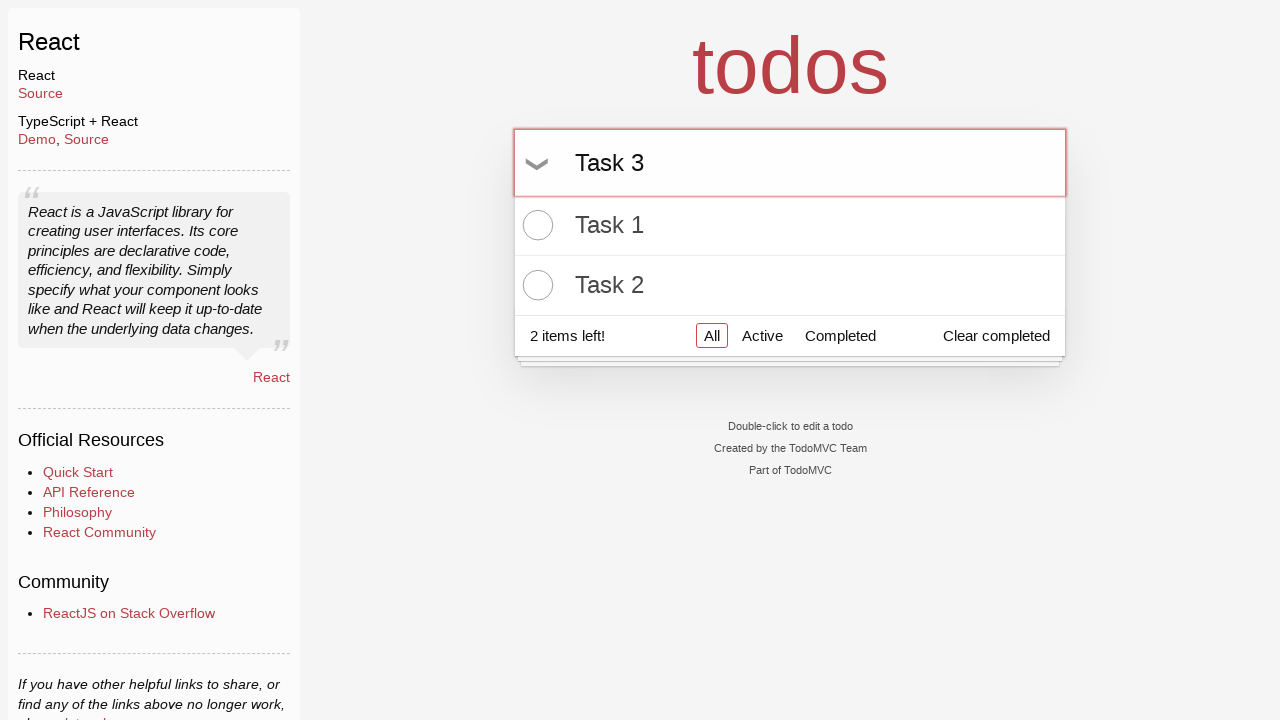

Pressed Enter to add Task 3 on .new-todo
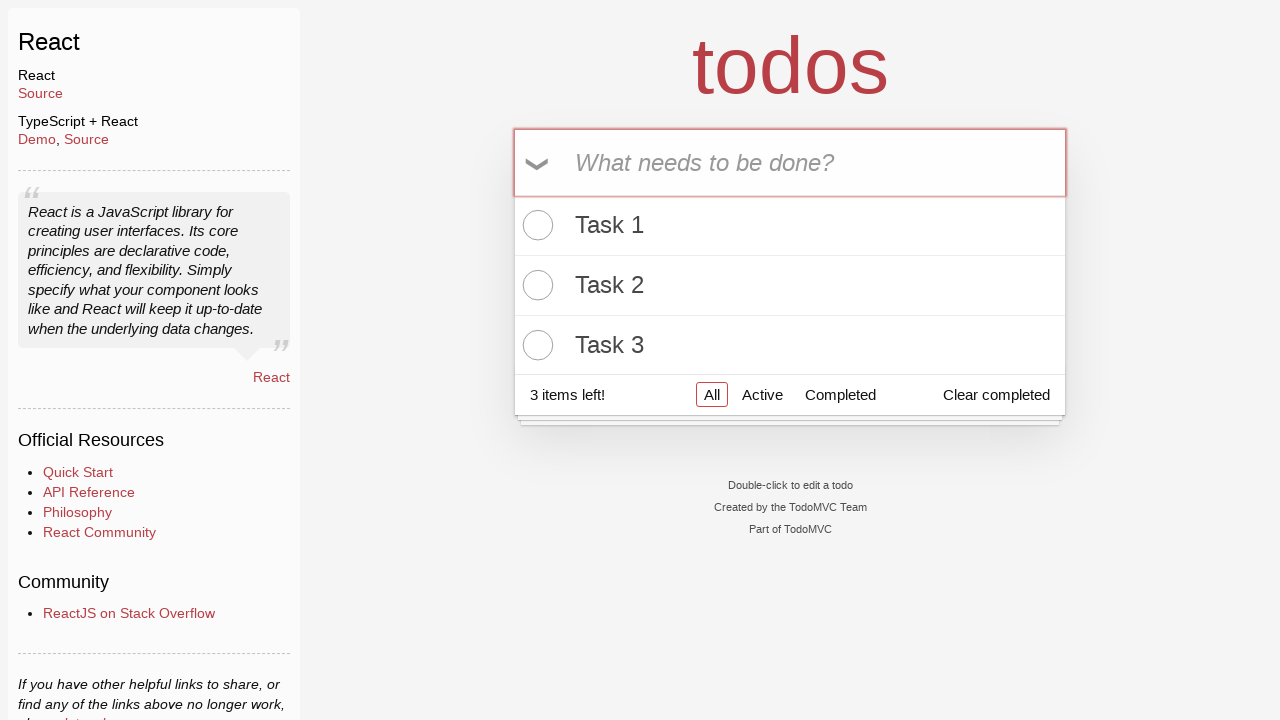

All three tasks have been added and are visible
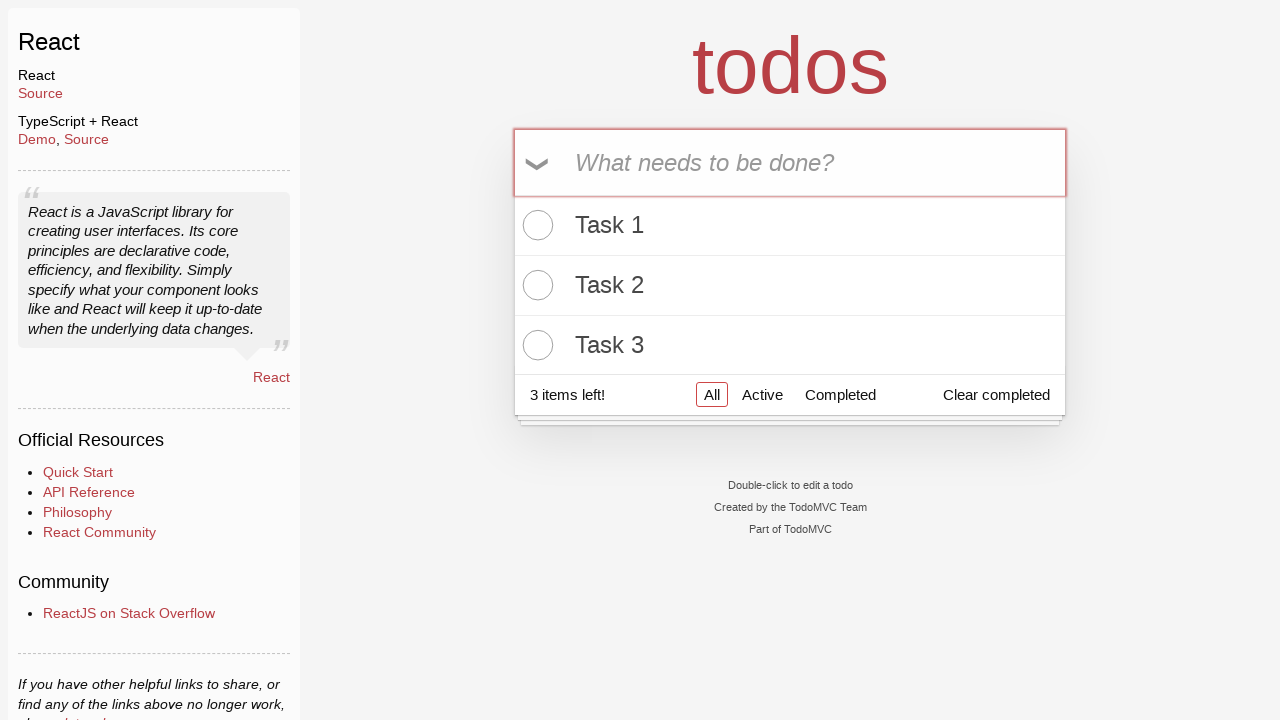

Clicked toggle checkbox on second task at (535, 285) on .todo-list li:nth-child(2) .toggle
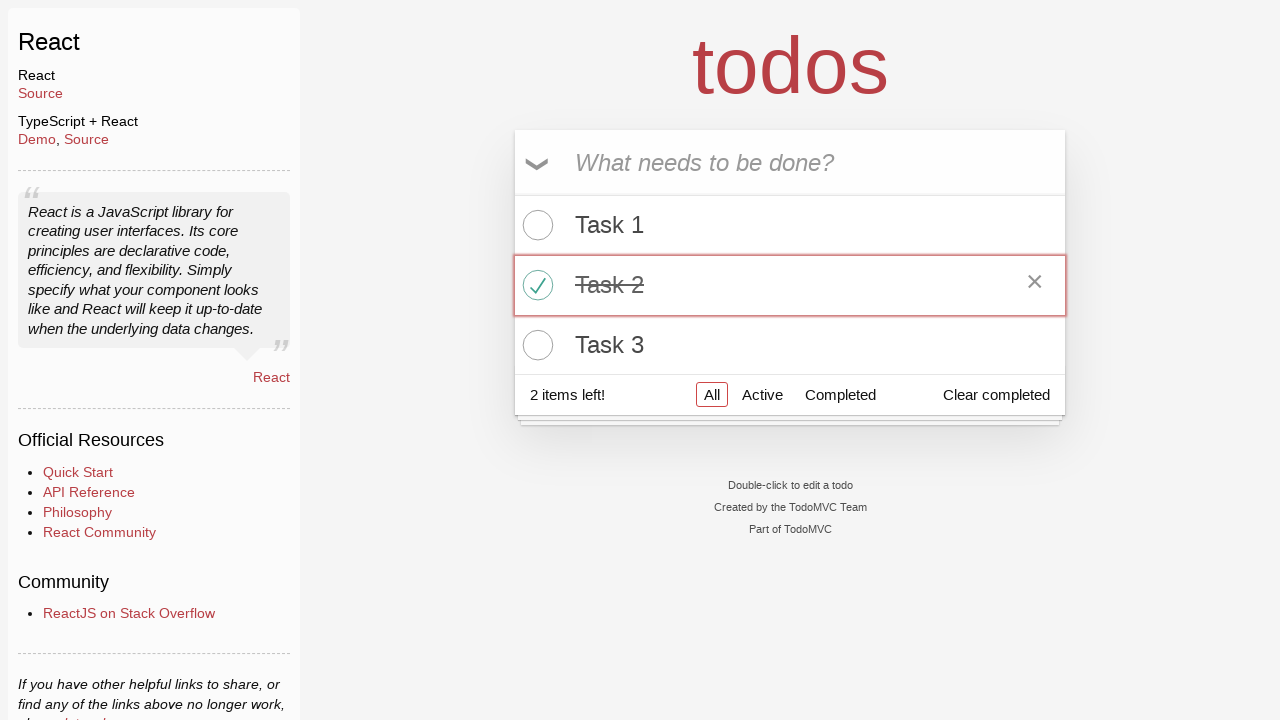

Verified second task has completed status (class attribute present)
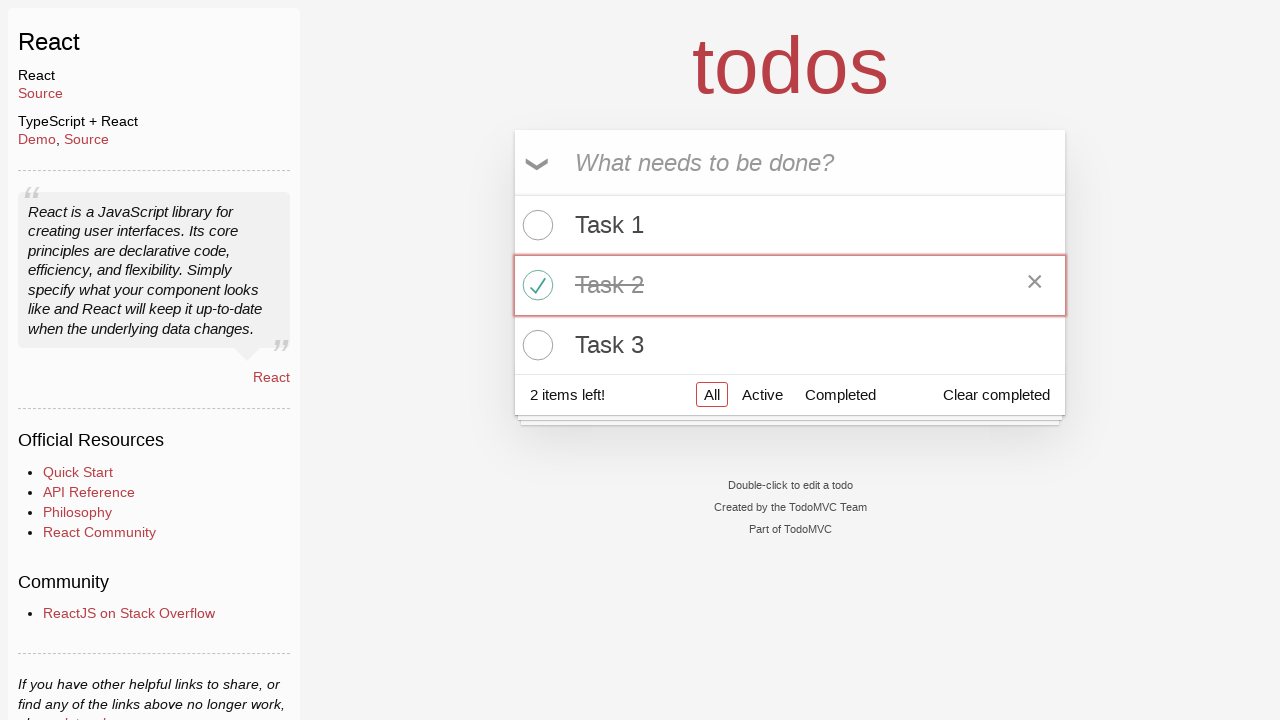

Hovered over first task to reveal delete button at (790, 226) on .todo-list li:nth-child(1)
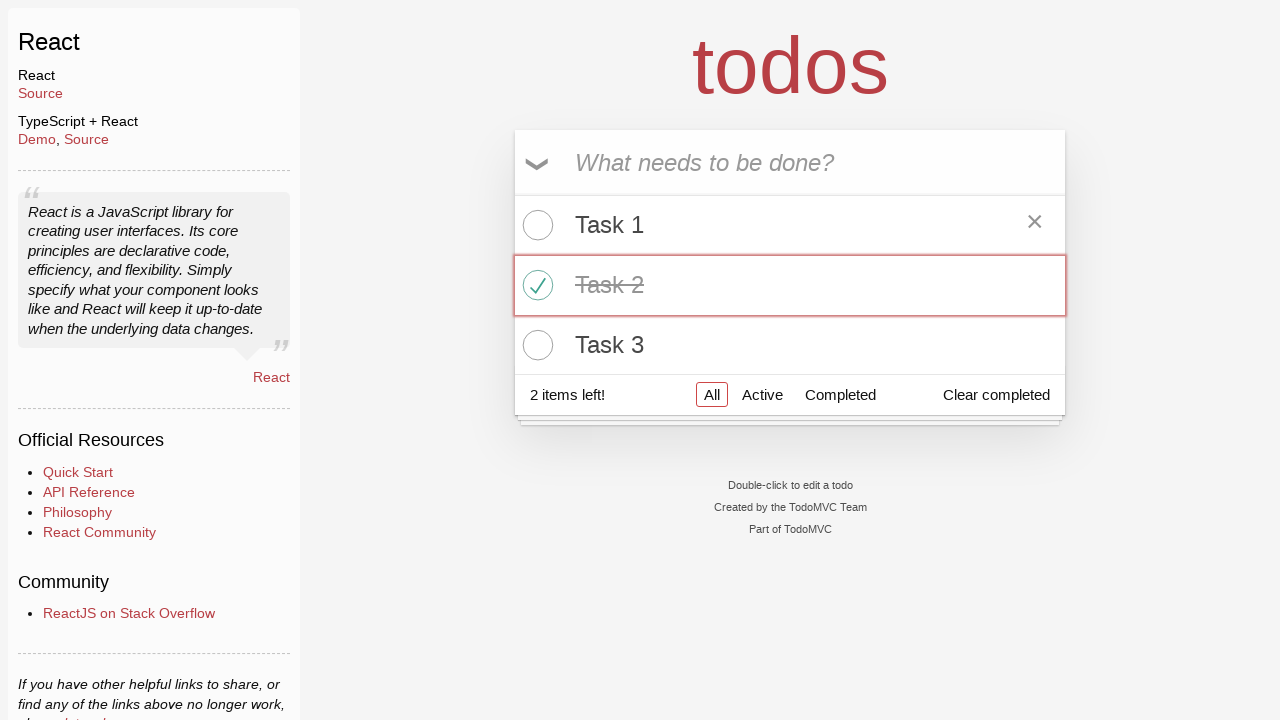

Clicked delete button on first task at (1035, 225) on .todo-list li:nth-child(1) .destroy
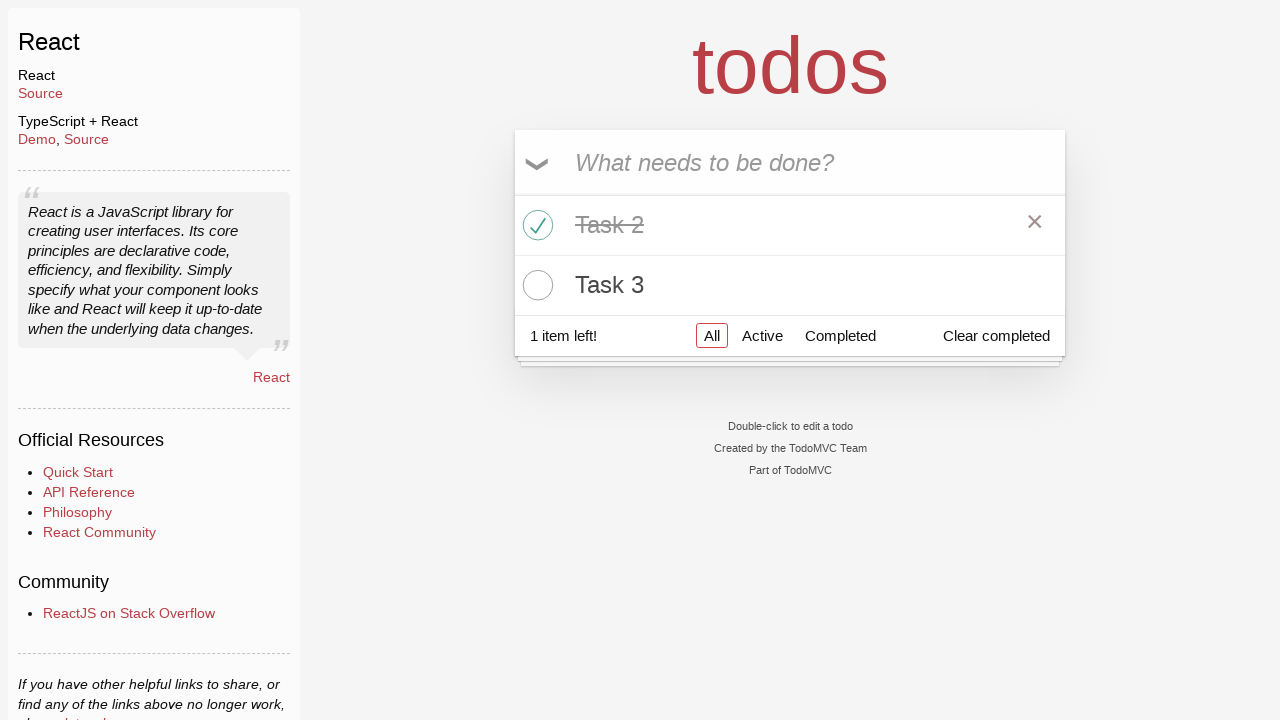

First task deleted successfully, two tasks remain
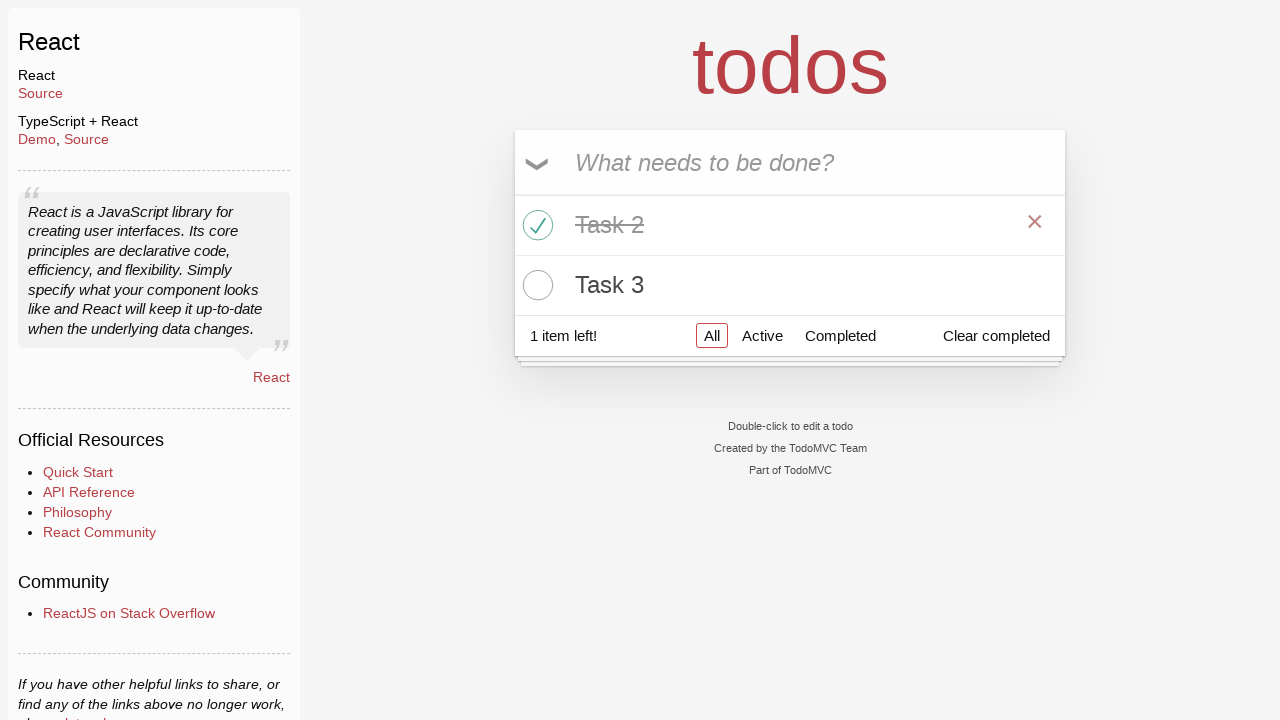

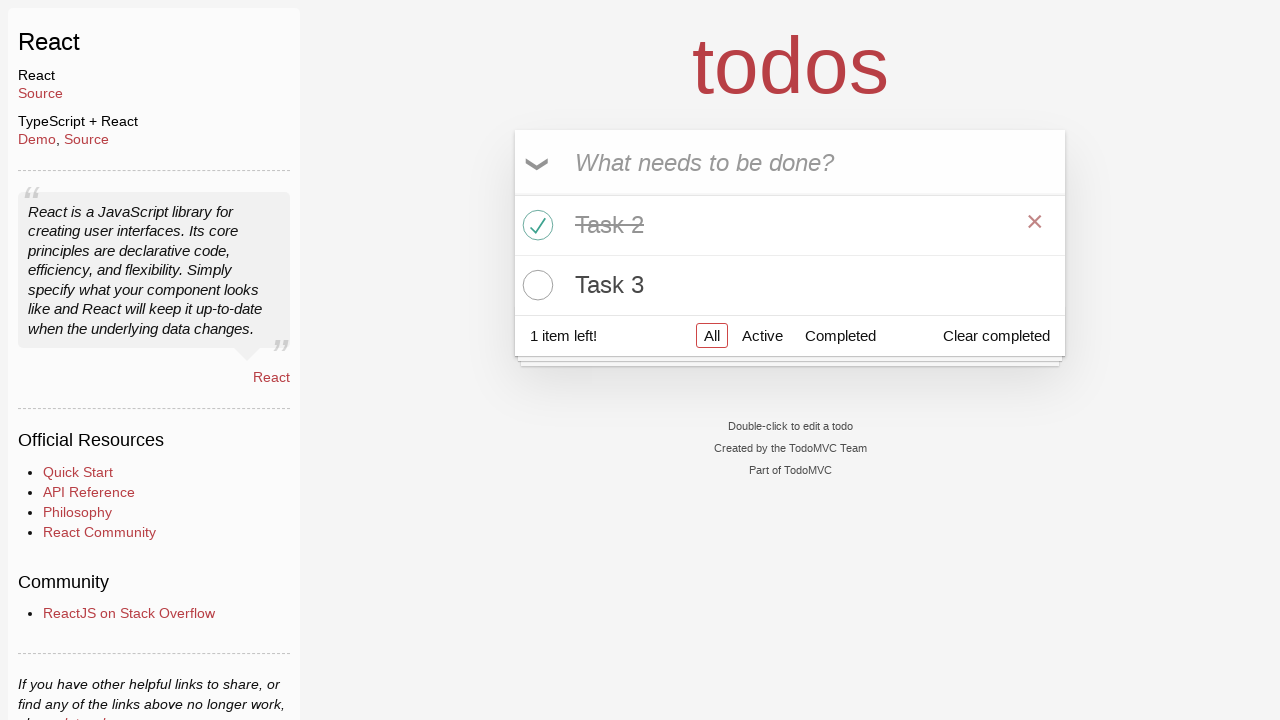